Tests jQuery UI slider functionality by navigating to the slider demo page and dragging the slider handle to a new position

Starting URL: https://jqueryui.com/

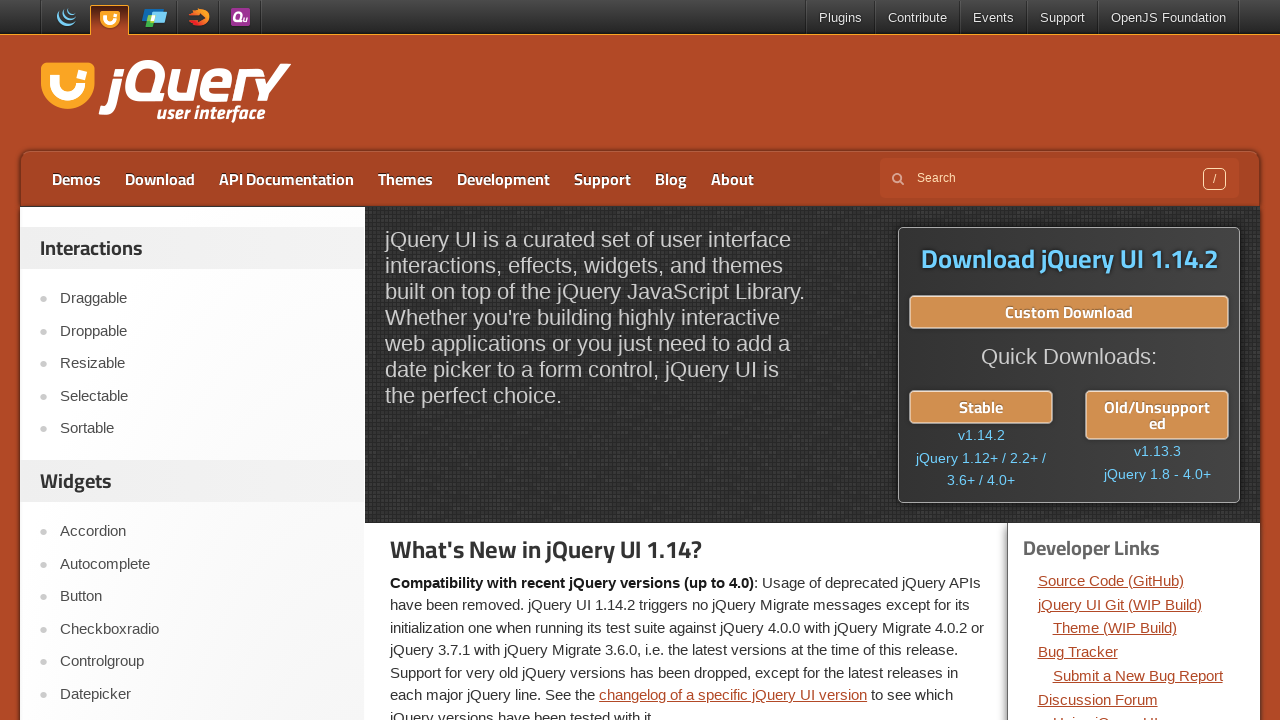

Clicked on Slider link to navigate to slider demo at (202, 361) on a:text('Slider')
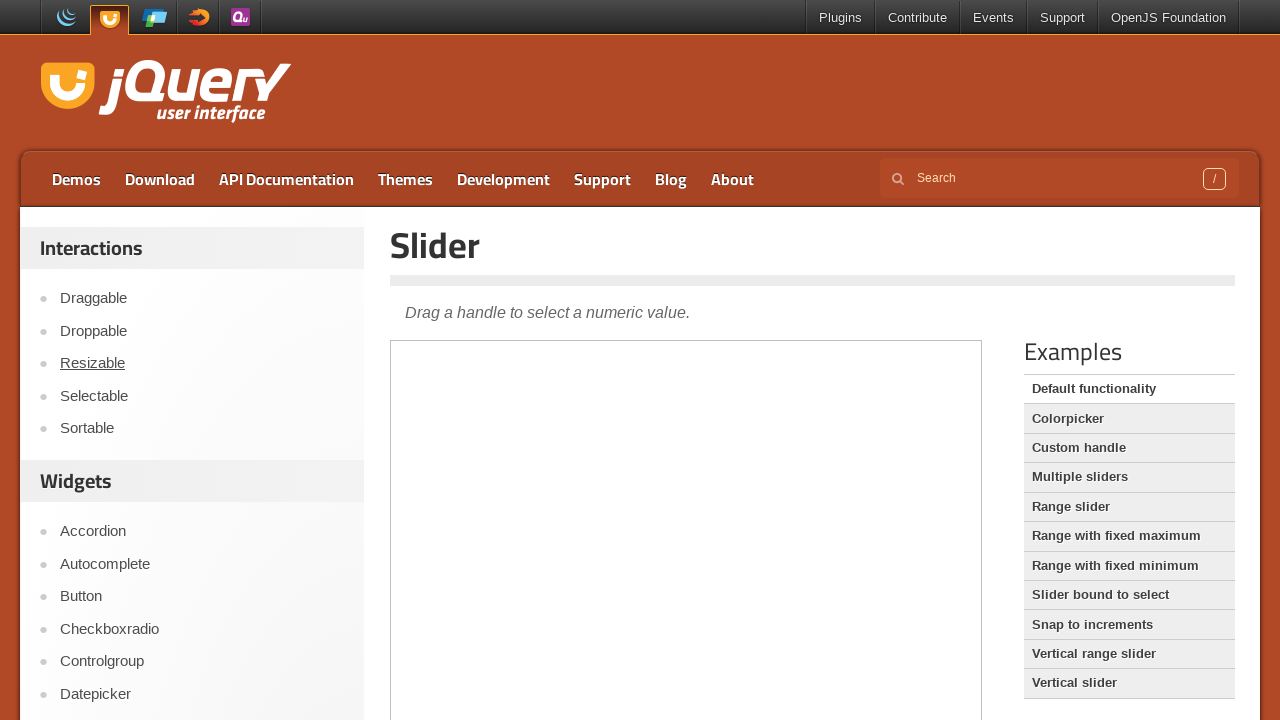

Located the iframe containing the slider demo
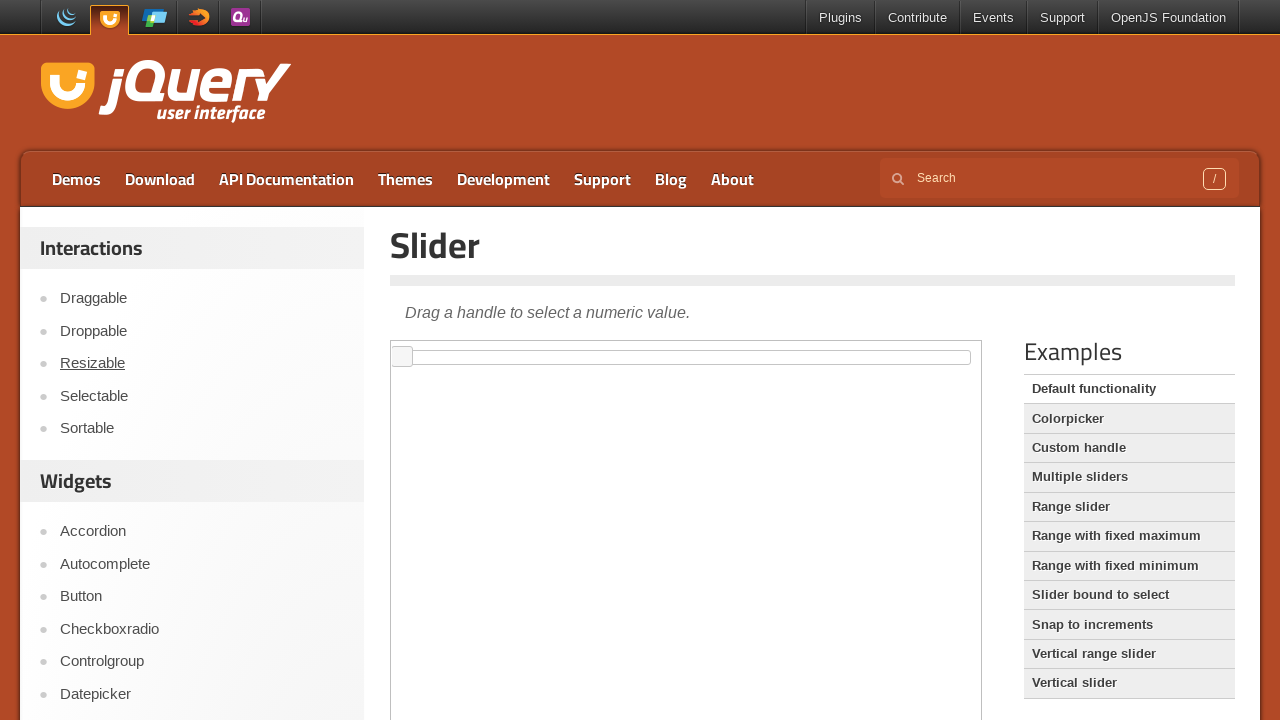

Located the slider handle element
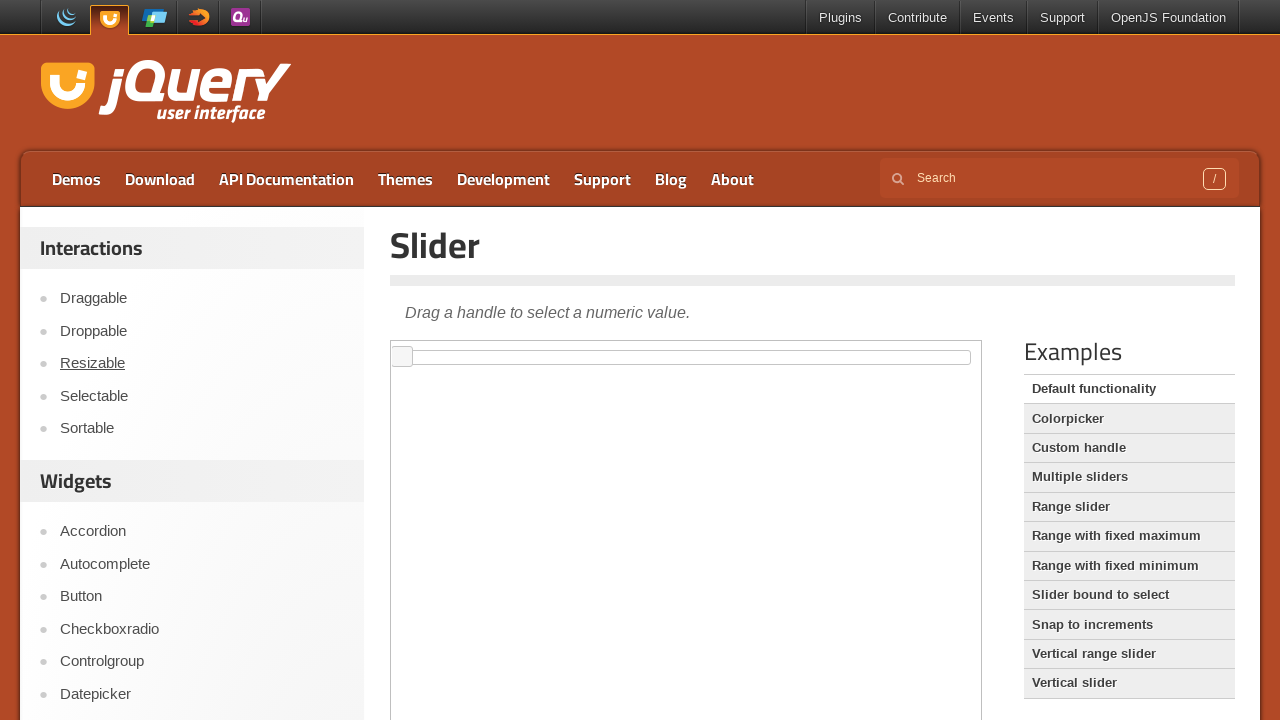

Retrieved slider handle's bounding box coordinates
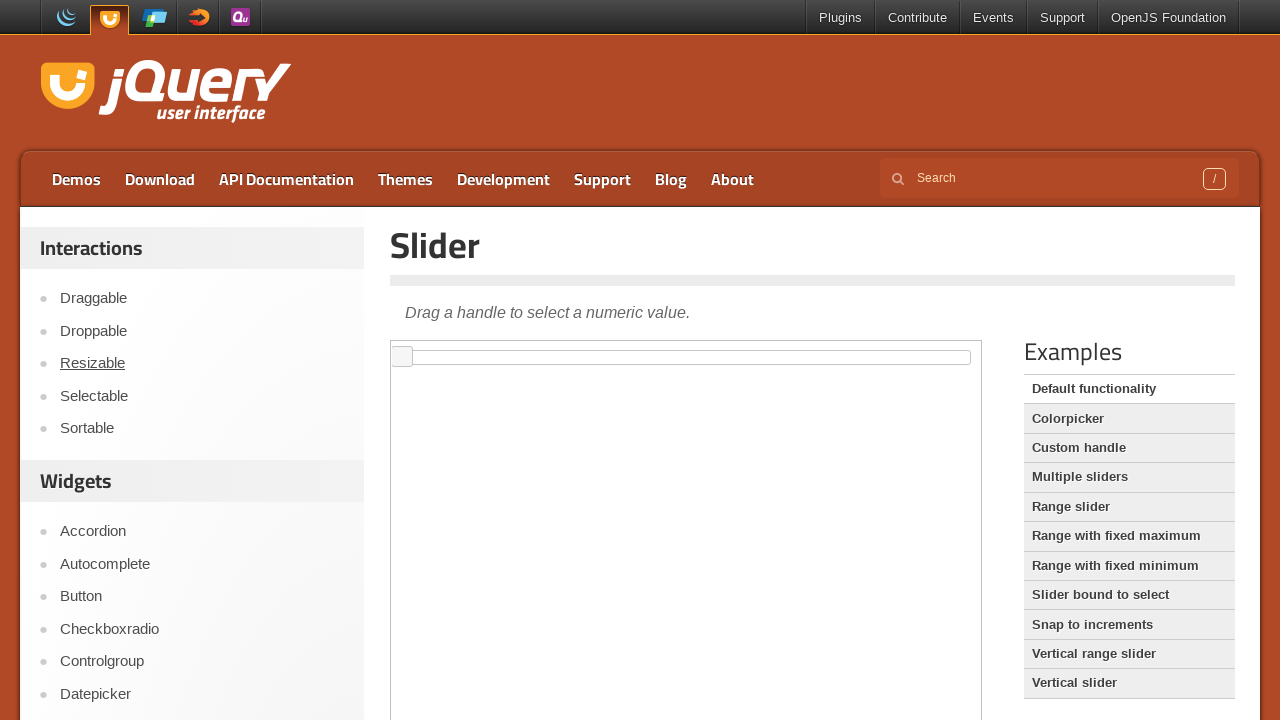

Moved mouse to the center of the slider handle at (402, 357)
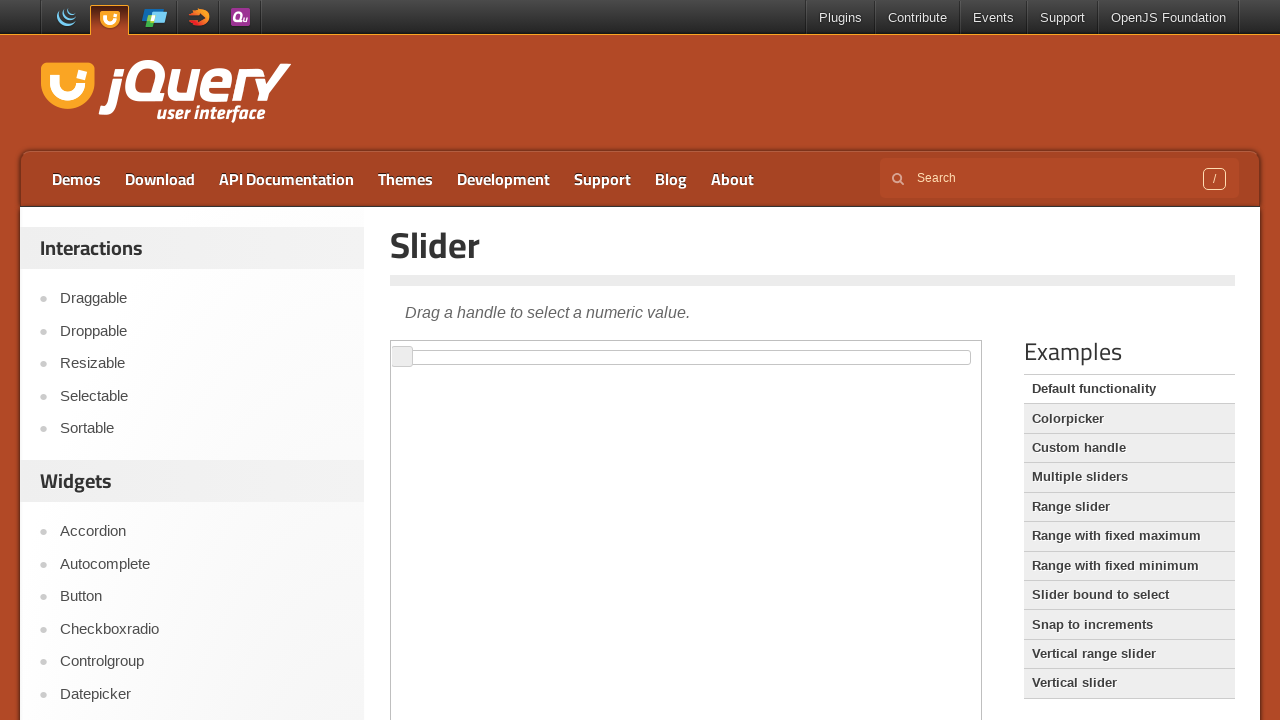

Pressed mouse button down on slider handle at (402, 357)
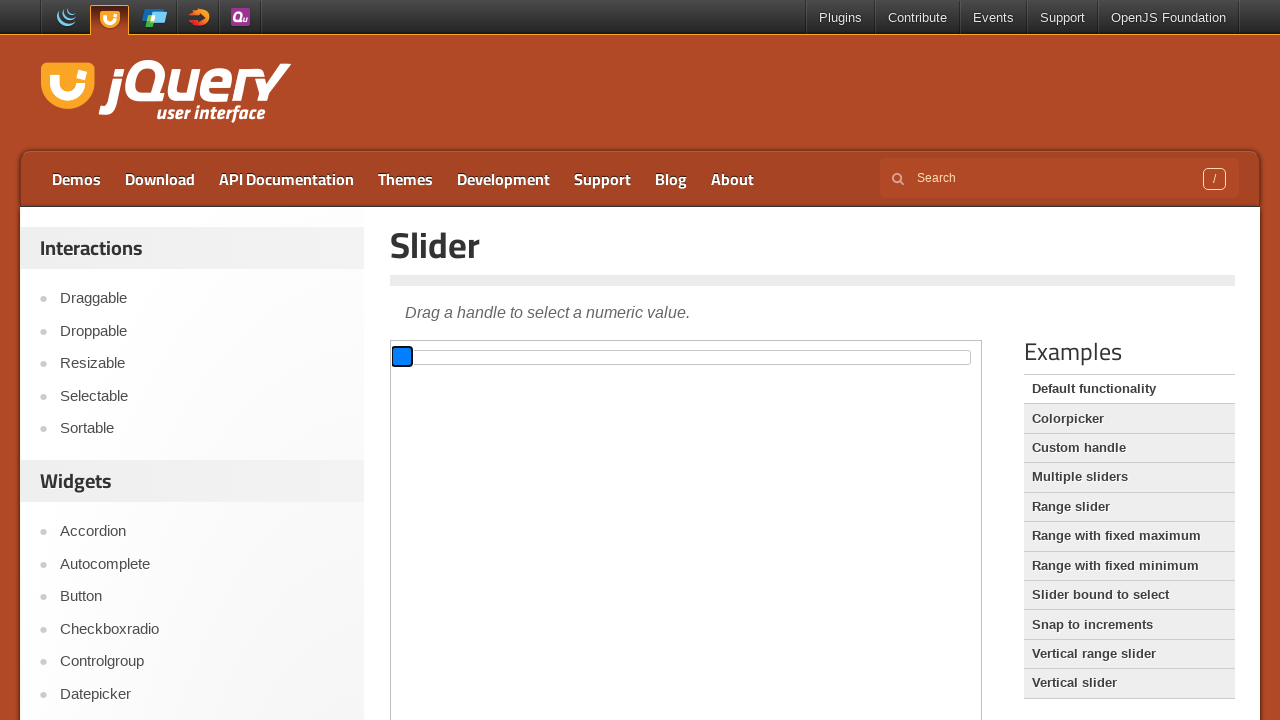

Dragged slider handle 100 pixels to the right at (502, 357)
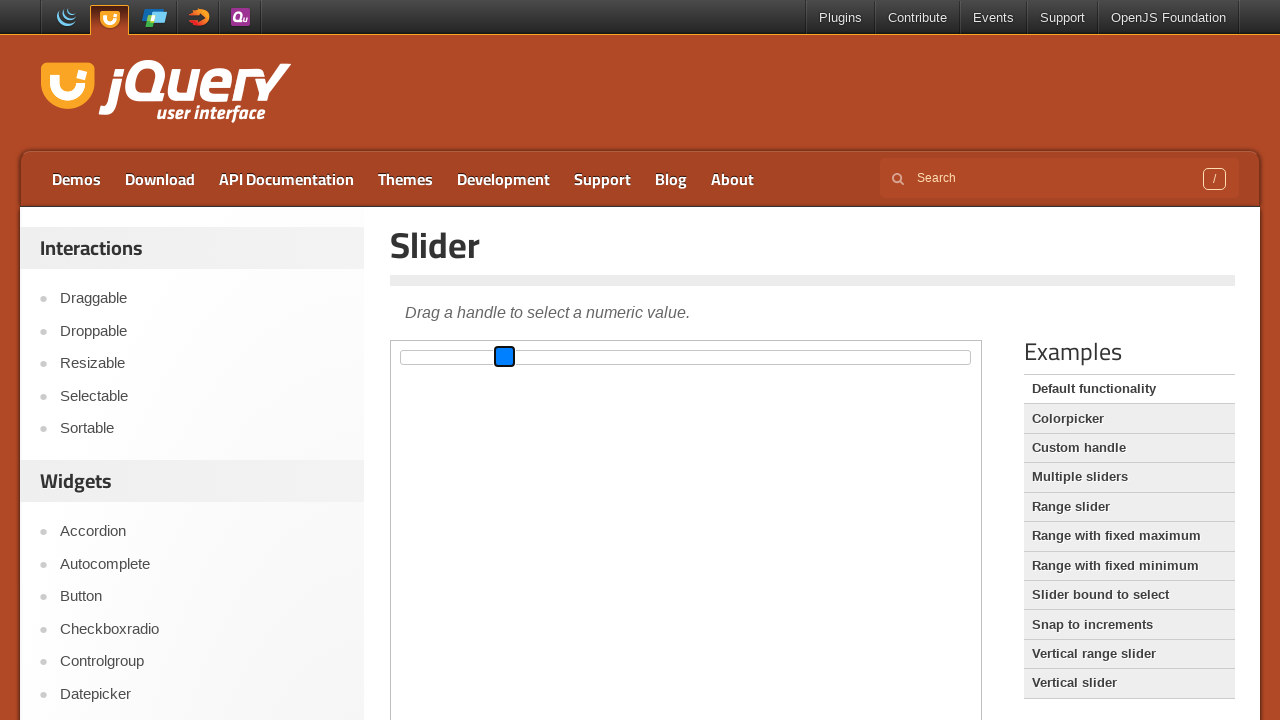

Released mouse button, slider drag operation completed at (502, 357)
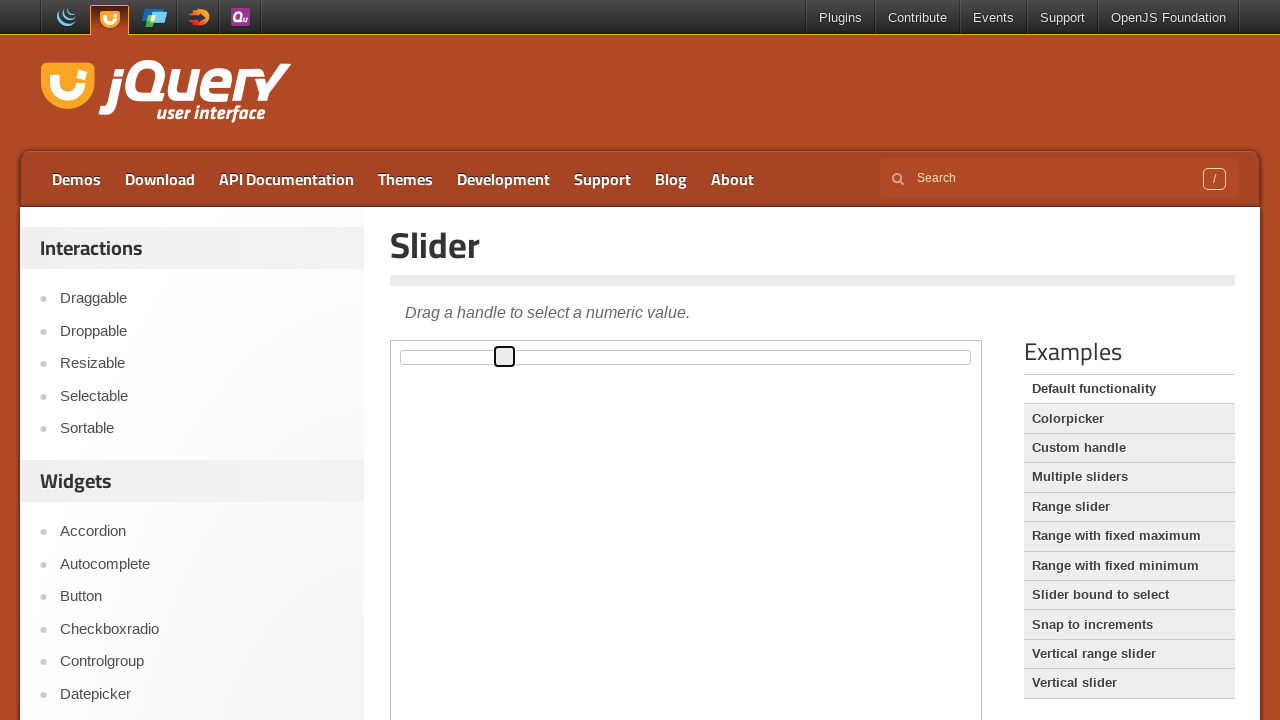

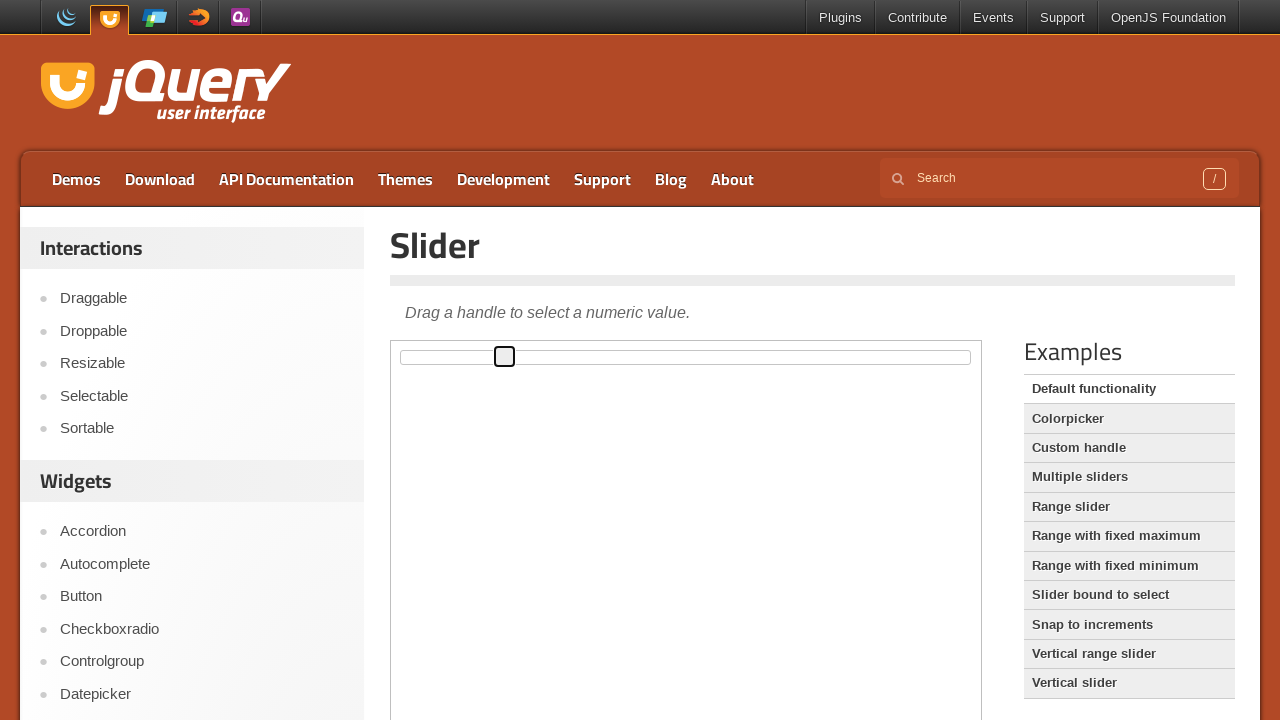